Tests the FAQ accordion functionality by clicking on a question in the "Important Questions" section and verifying that the answer is displayed.

Starting URL: https://qa-scooter.praktikum-services.ru/

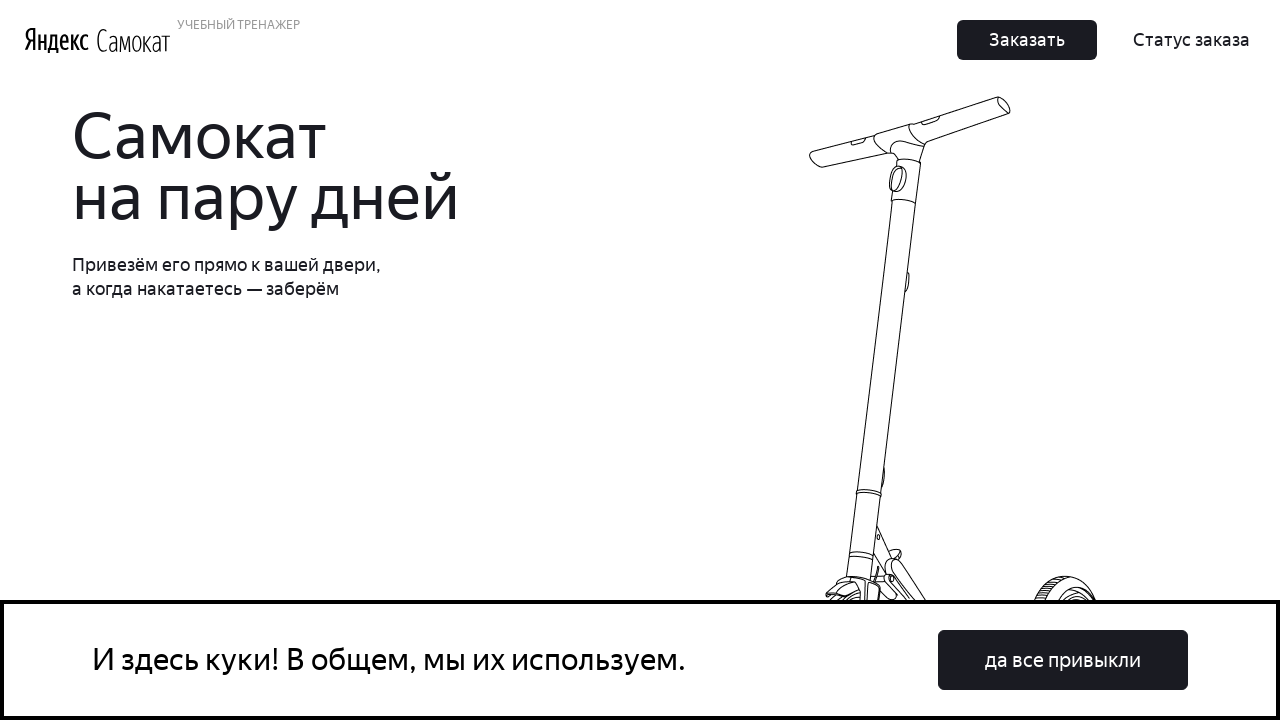

Located first FAQ question element with id 'accordion__heading-0'
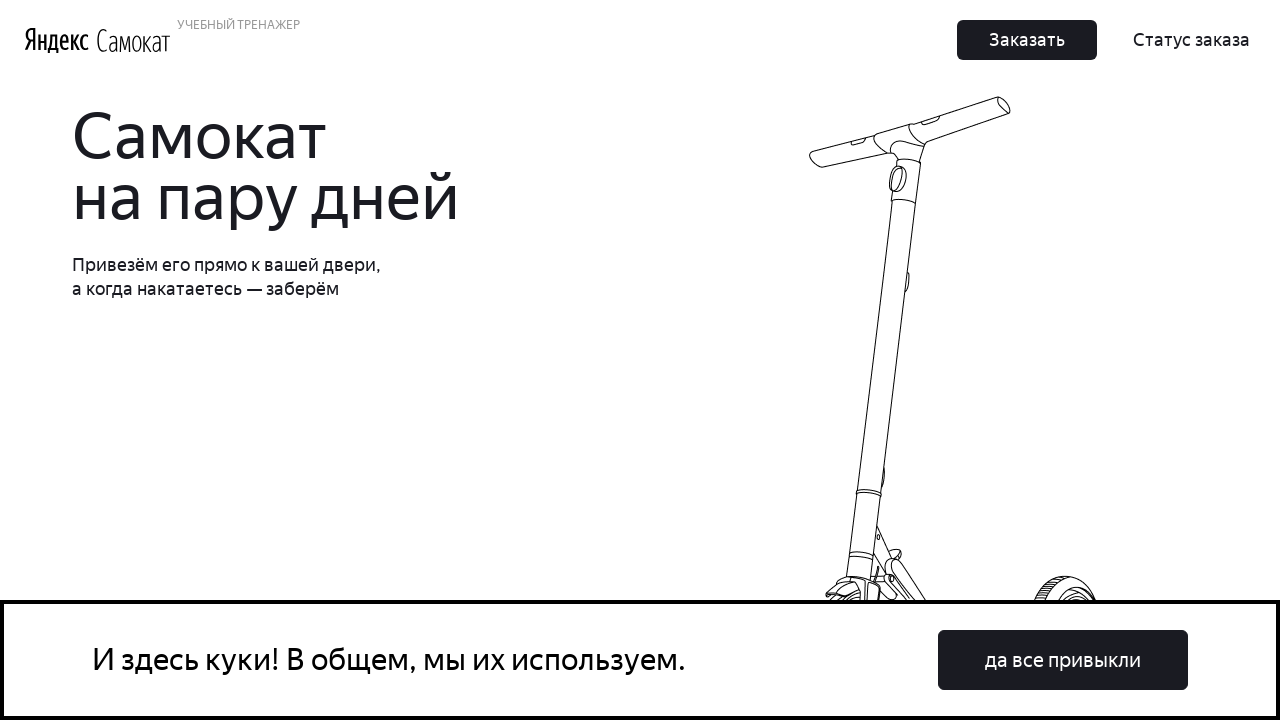

Scrolled to first FAQ question into view
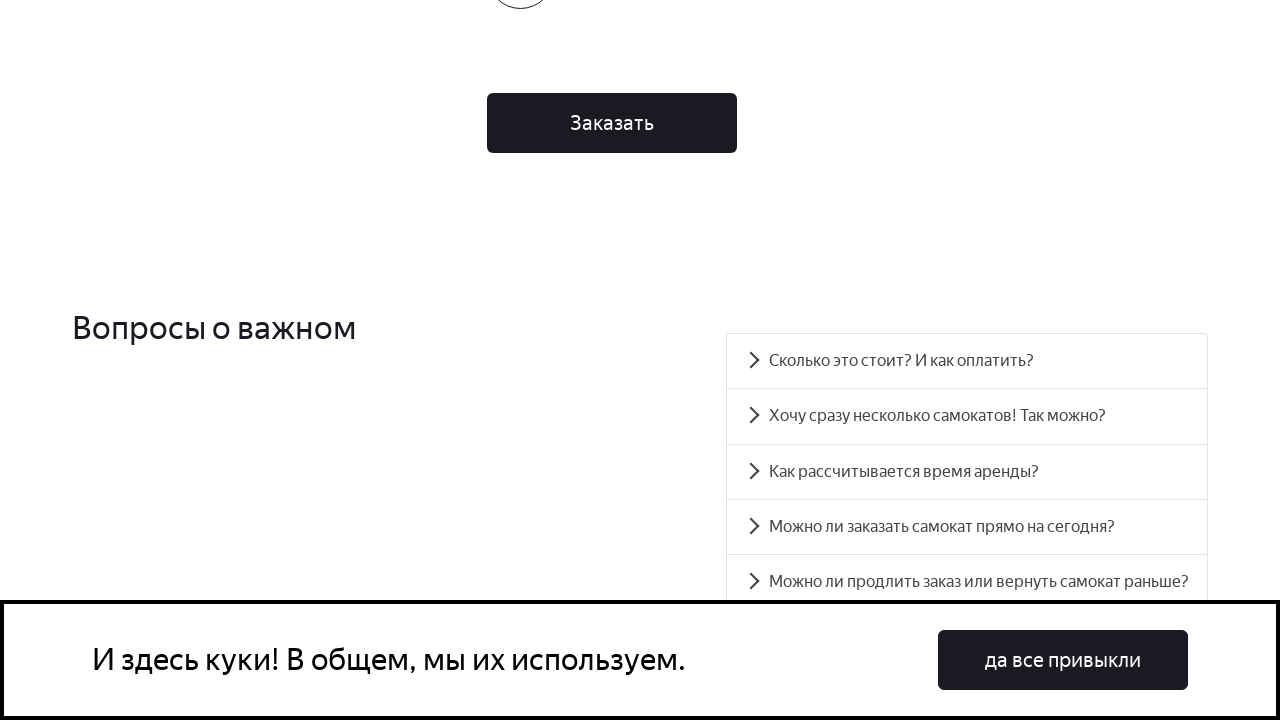

Clicked on first FAQ question in the 'Important Questions' section at (967, 361) on #accordion__heading-0
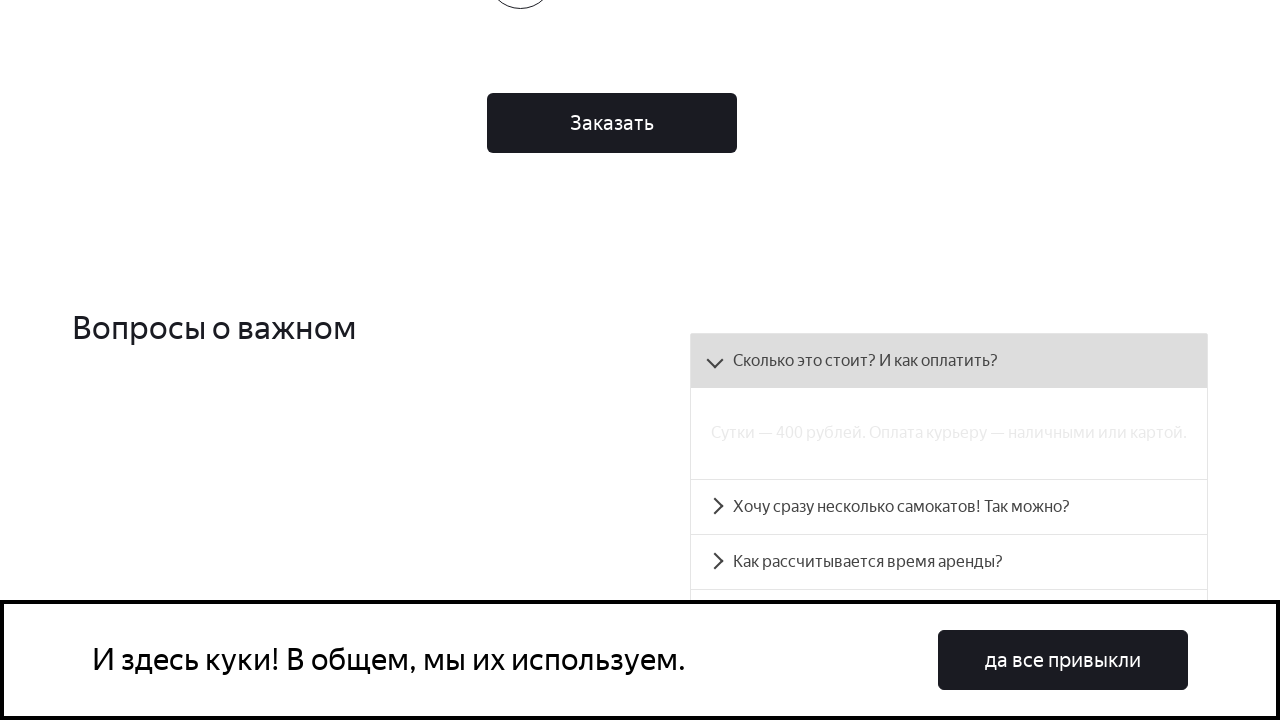

FAQ answer panel became visible after clicking question
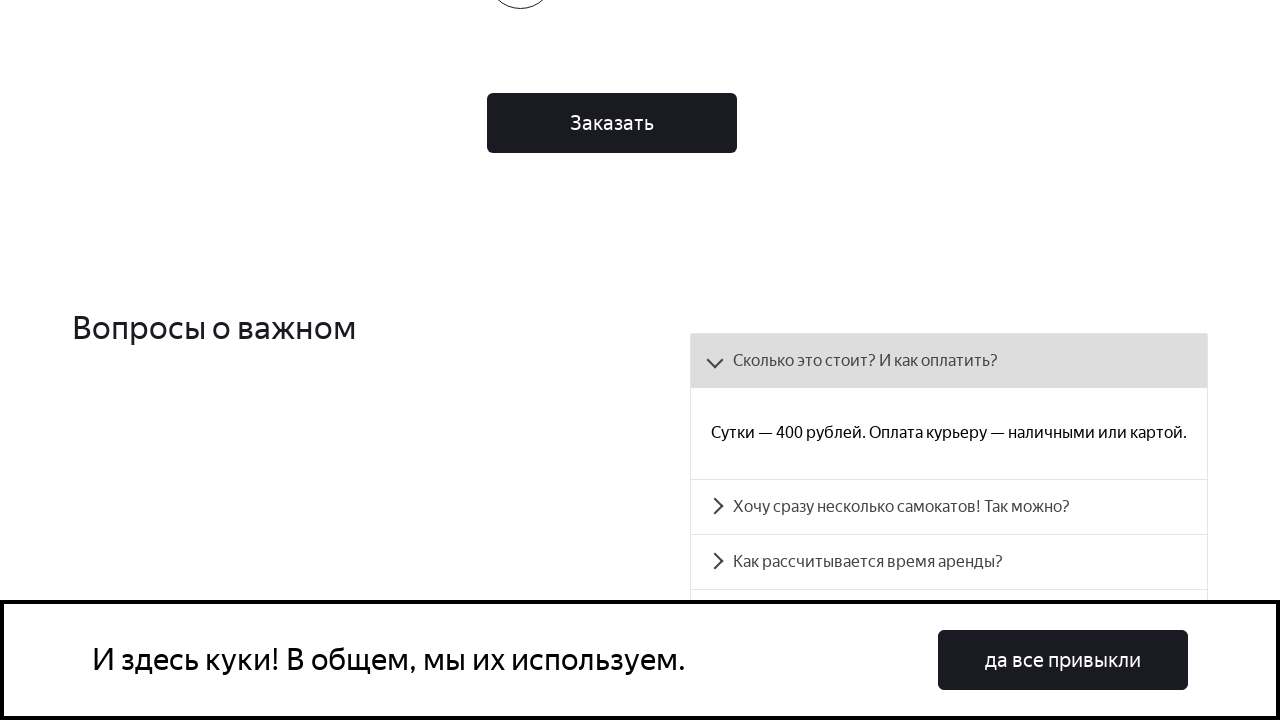

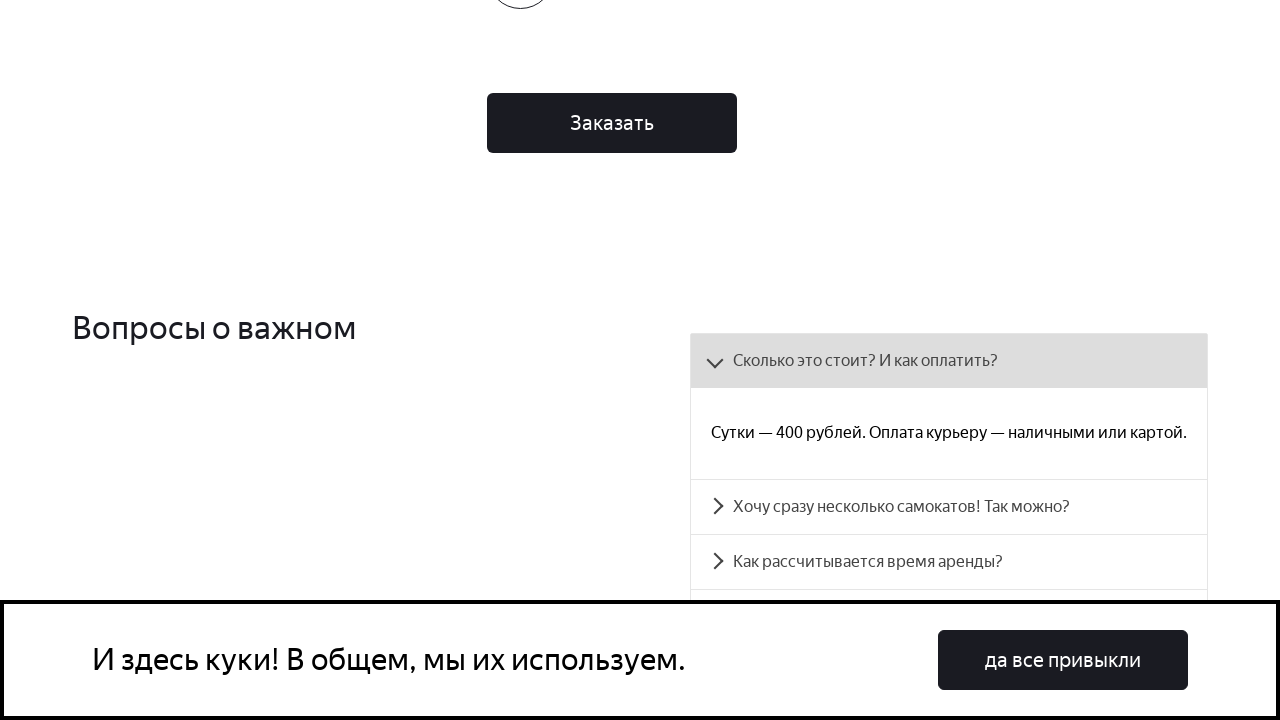